Tests login with invalid password and verifies the appropriate error message is displayed

Starting URL: https://the-internet.herokuapp.com/login

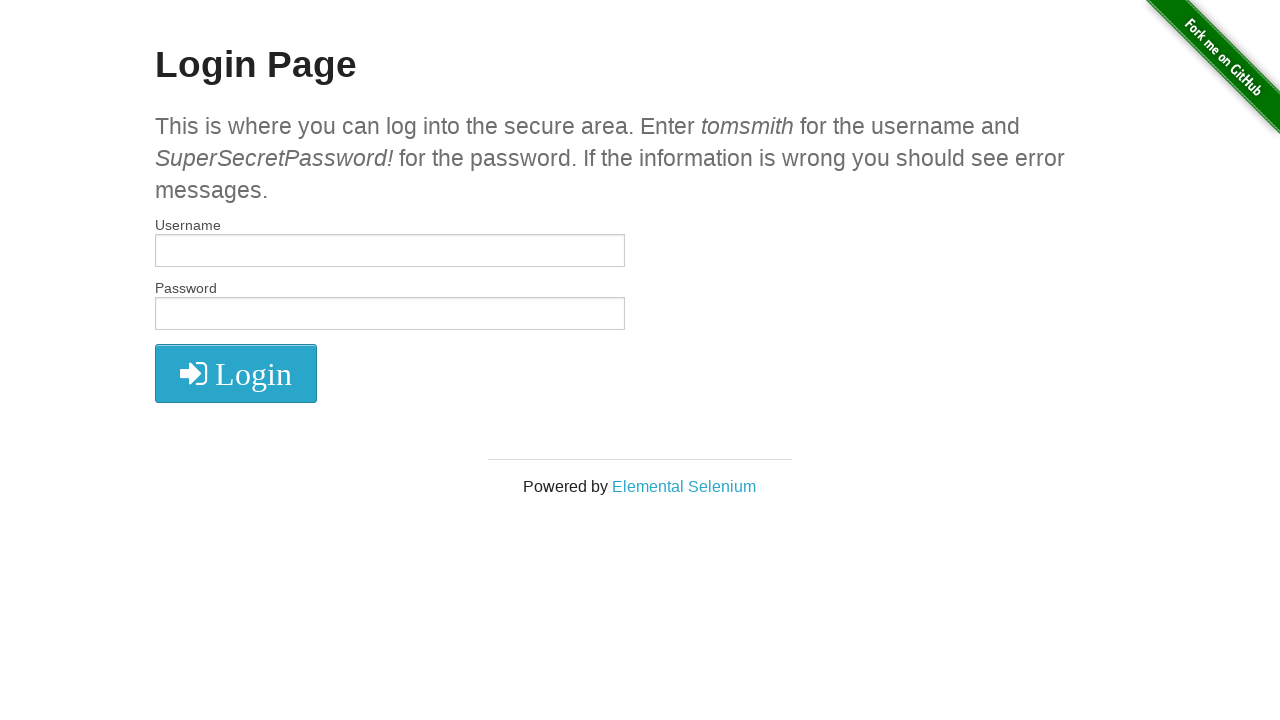

Entered username 'tomsmith' in username field on #username
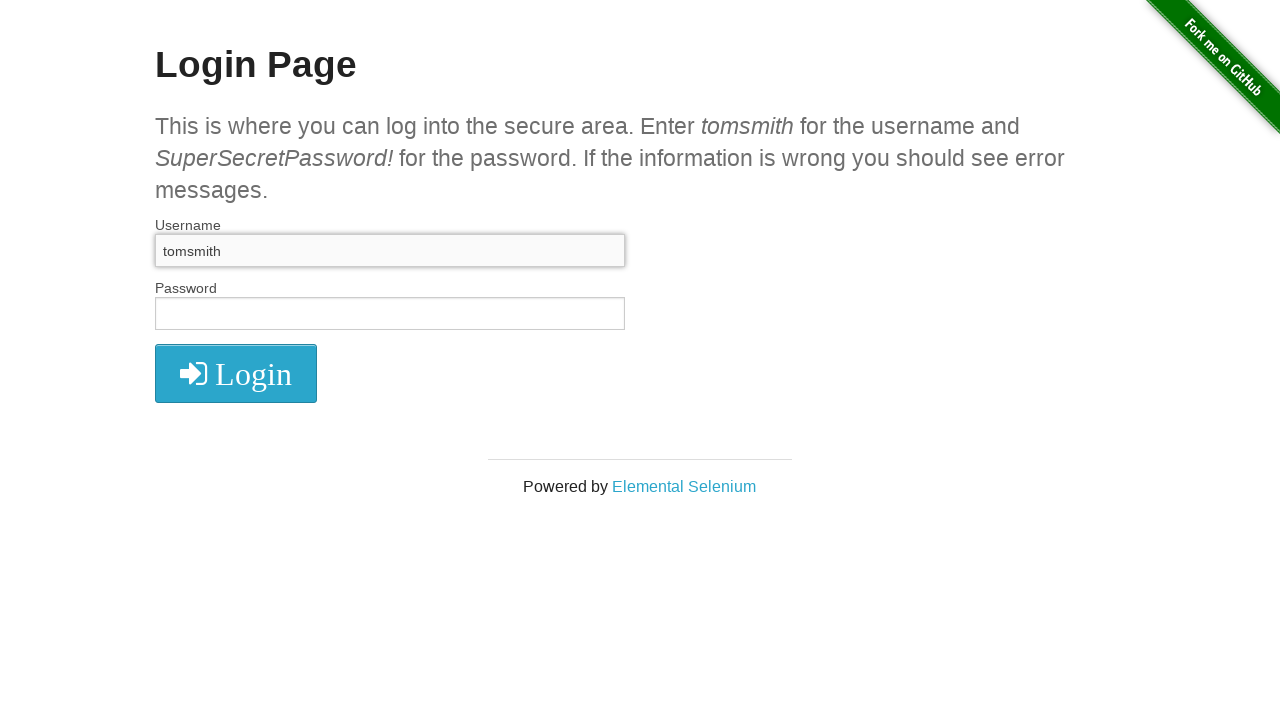

Entered invalid password in password field on #password
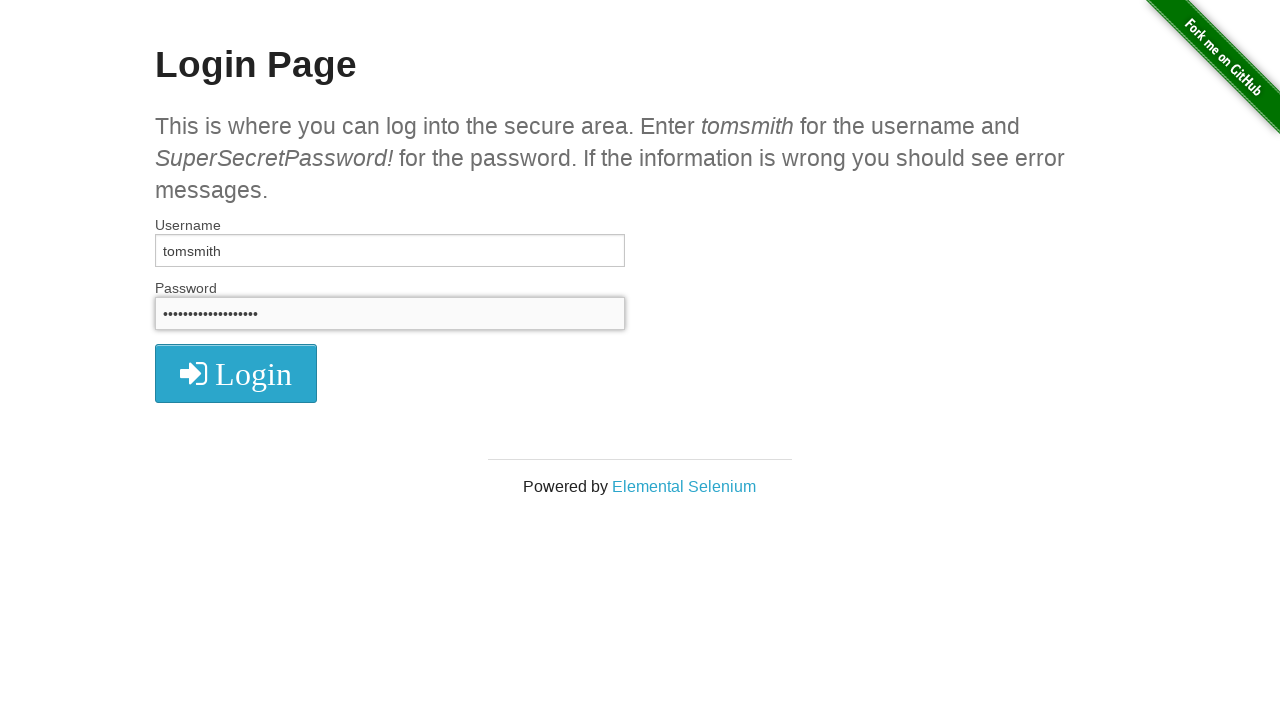

Clicked login button at (236, 373) on button.radius
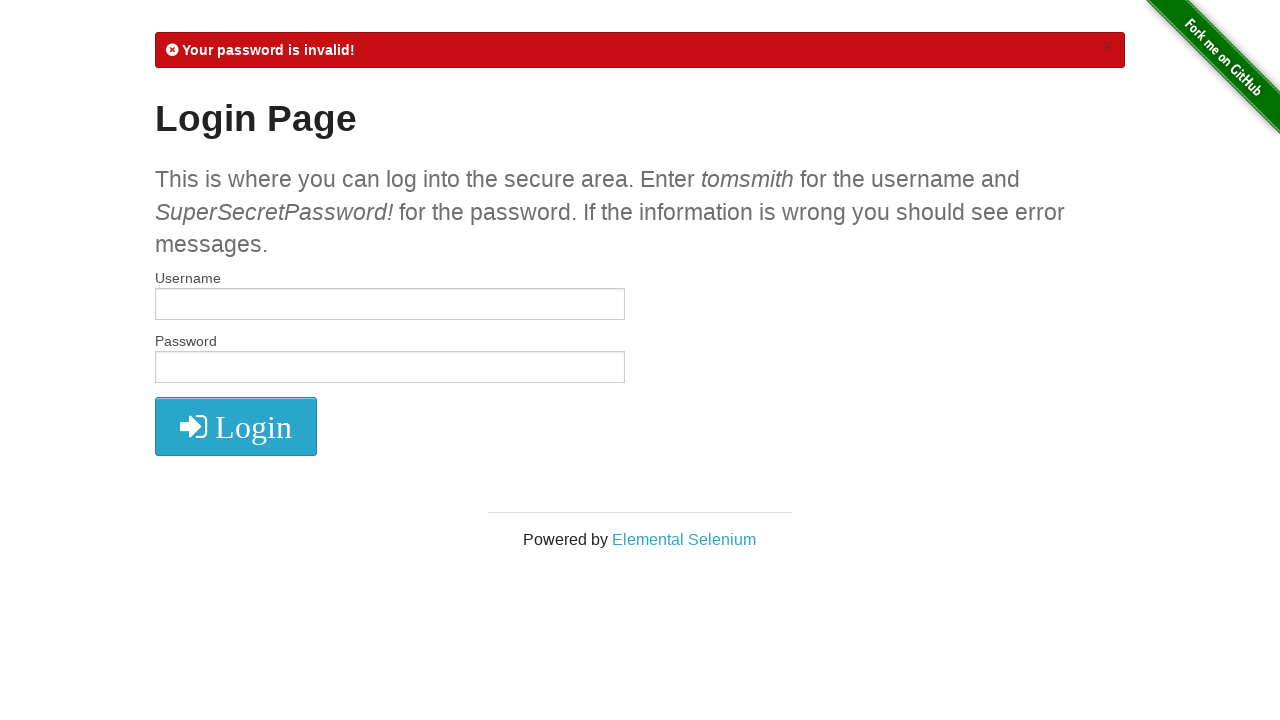

Password error message appeared on screen
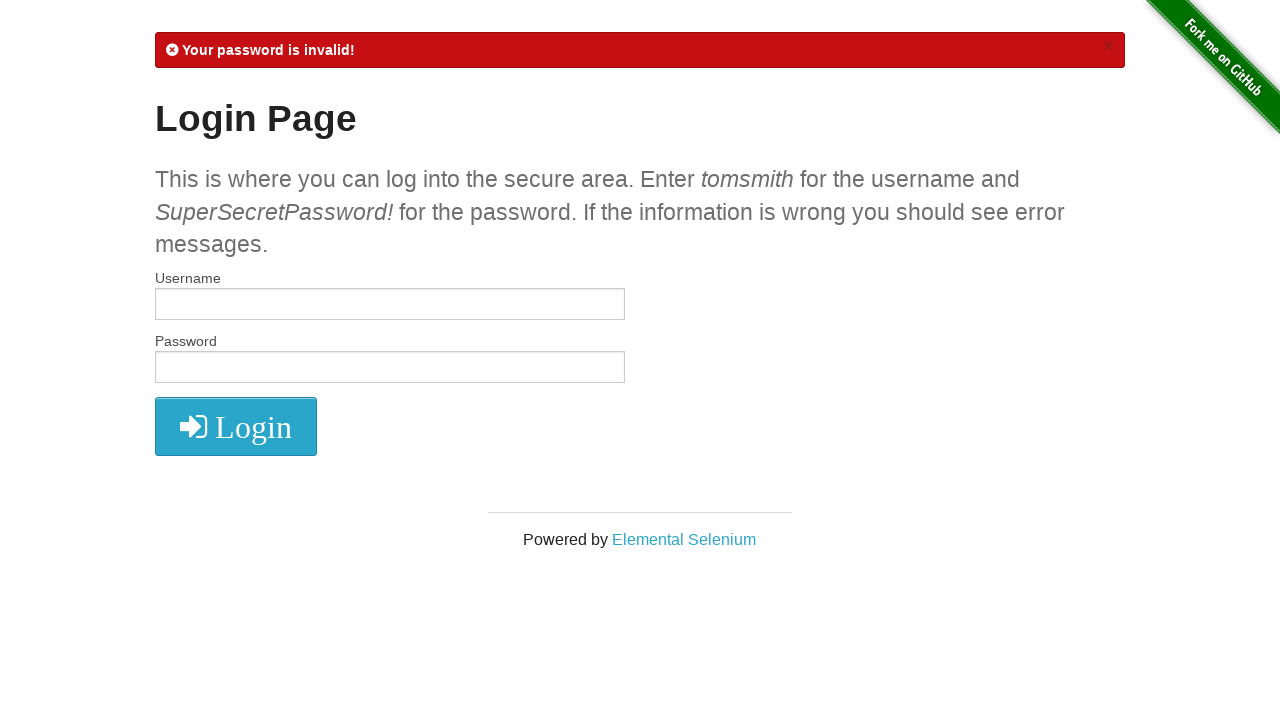

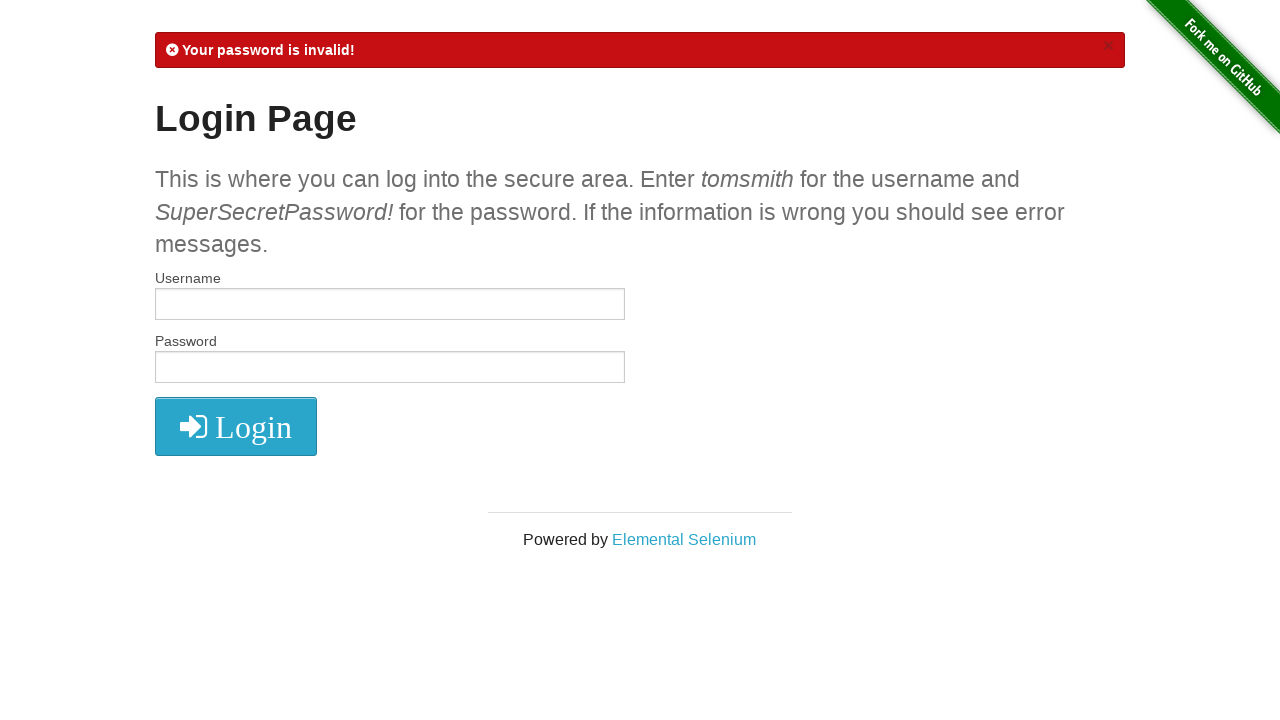